Tests a todo list application by adding multiple todo items (Visit Paris, Visit Prague, Visit London, Visit New York, Visit Belgrade), then deleting all of them by hovering and clicking the destroy button for each item.

Starting URL: https://example.cypress.io/todo

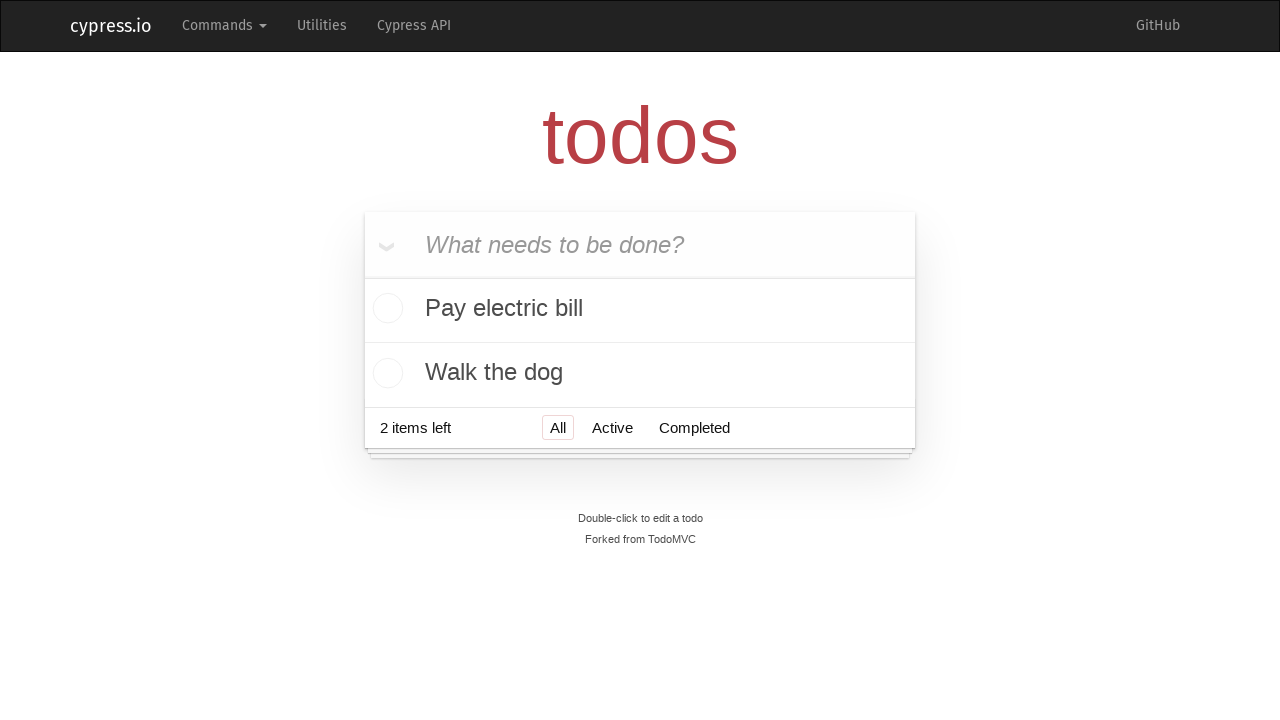

Filled input field with todo 'Visit Paris' on input[placeholder='What needs to be done?']
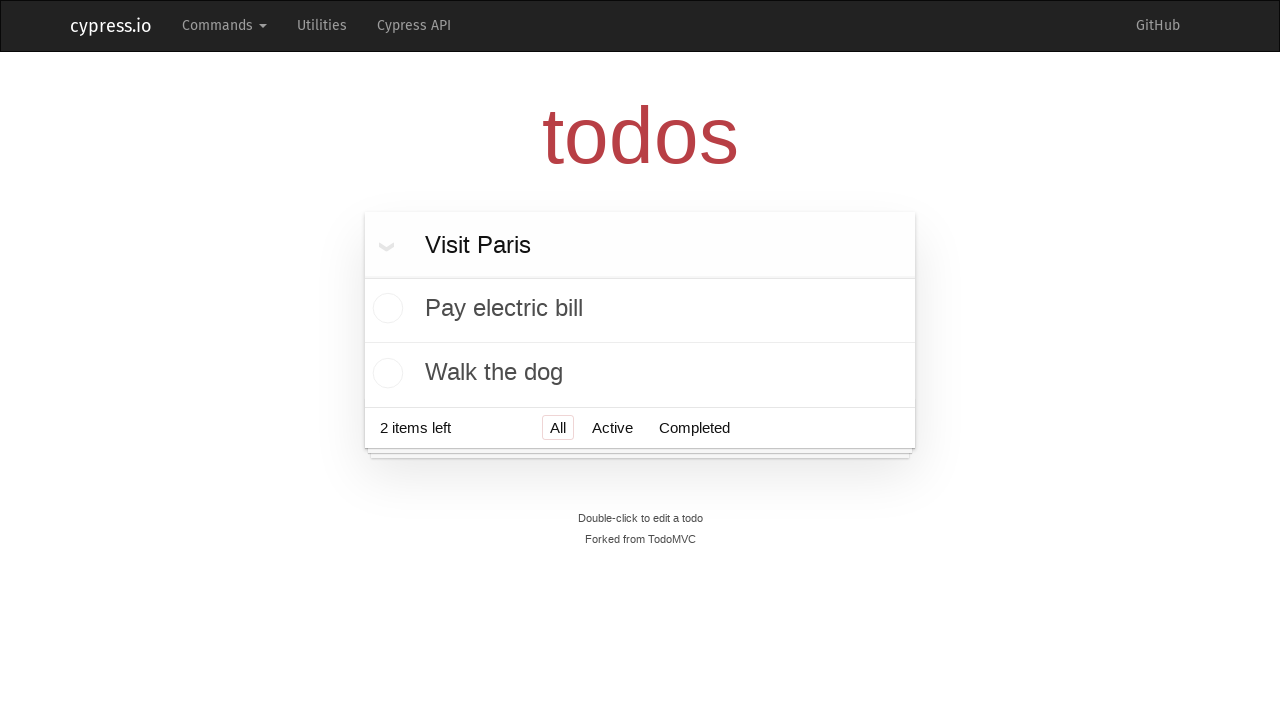

Pressed Enter to add todo 'Visit Paris' on input[placeholder='What needs to be done?']
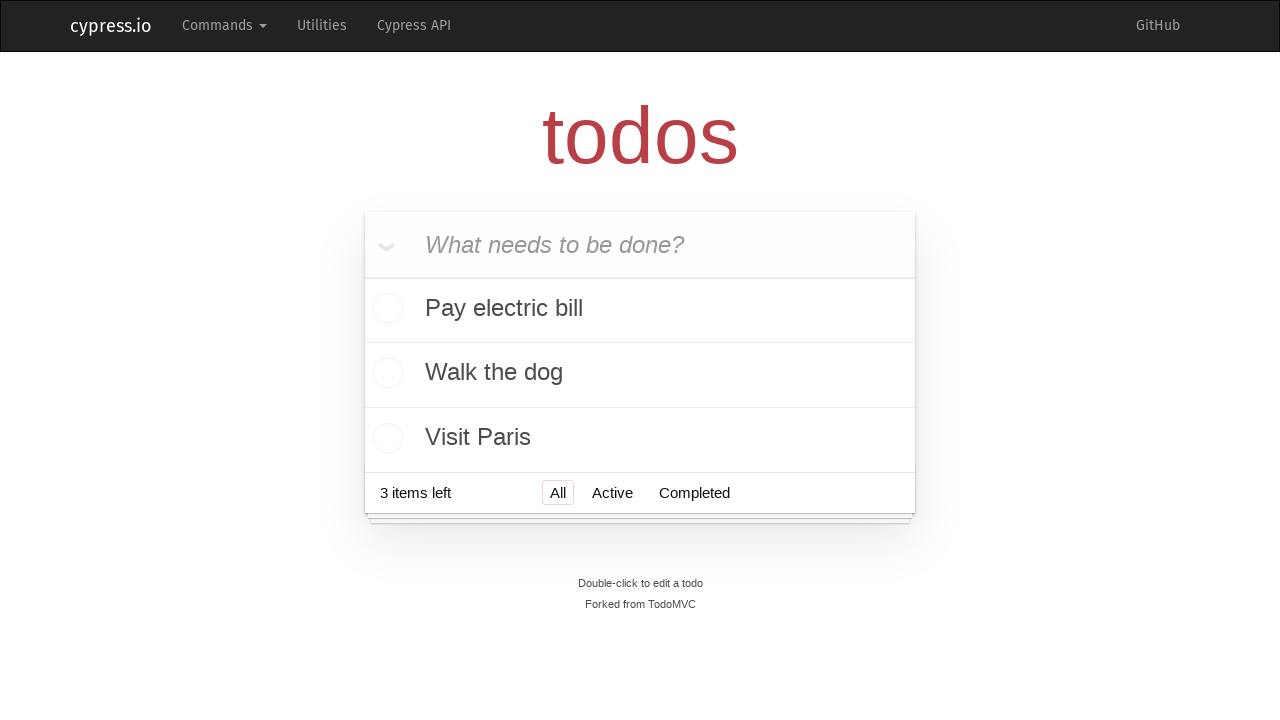

Filled input field with todo 'Visit Prague' on input[placeholder='What needs to be done?']
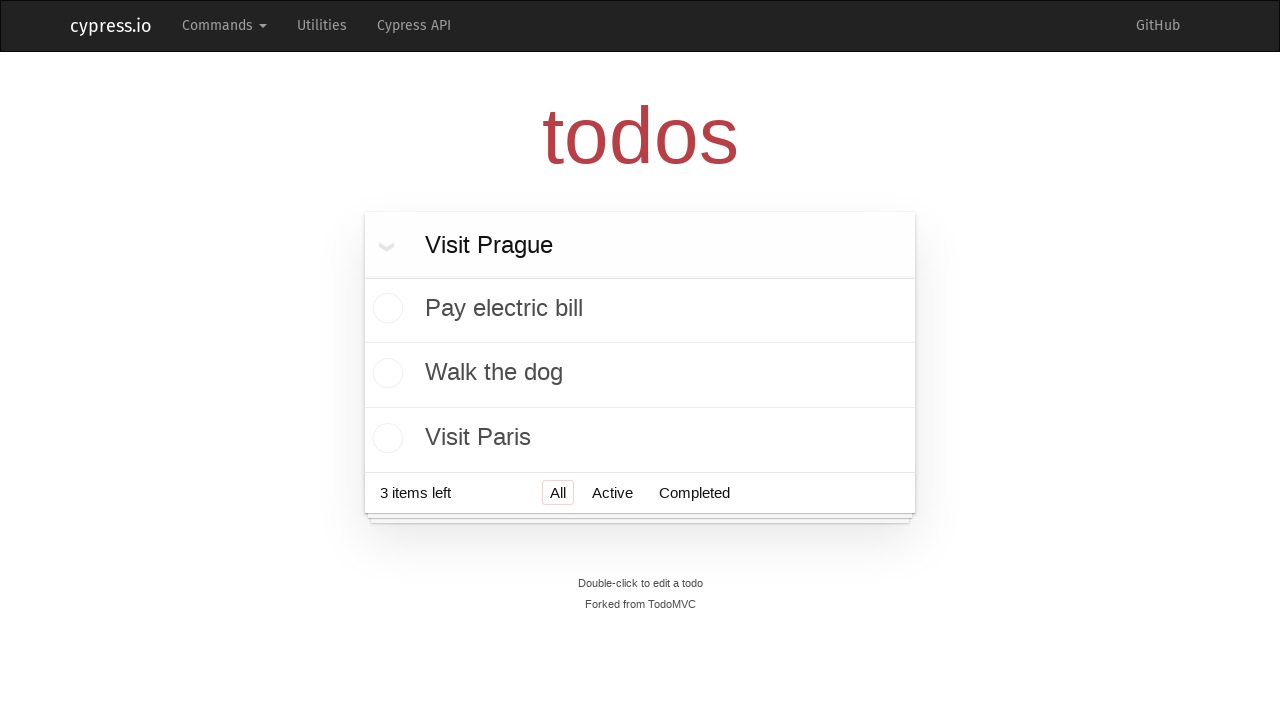

Pressed Enter to add todo 'Visit Prague' on input[placeholder='What needs to be done?']
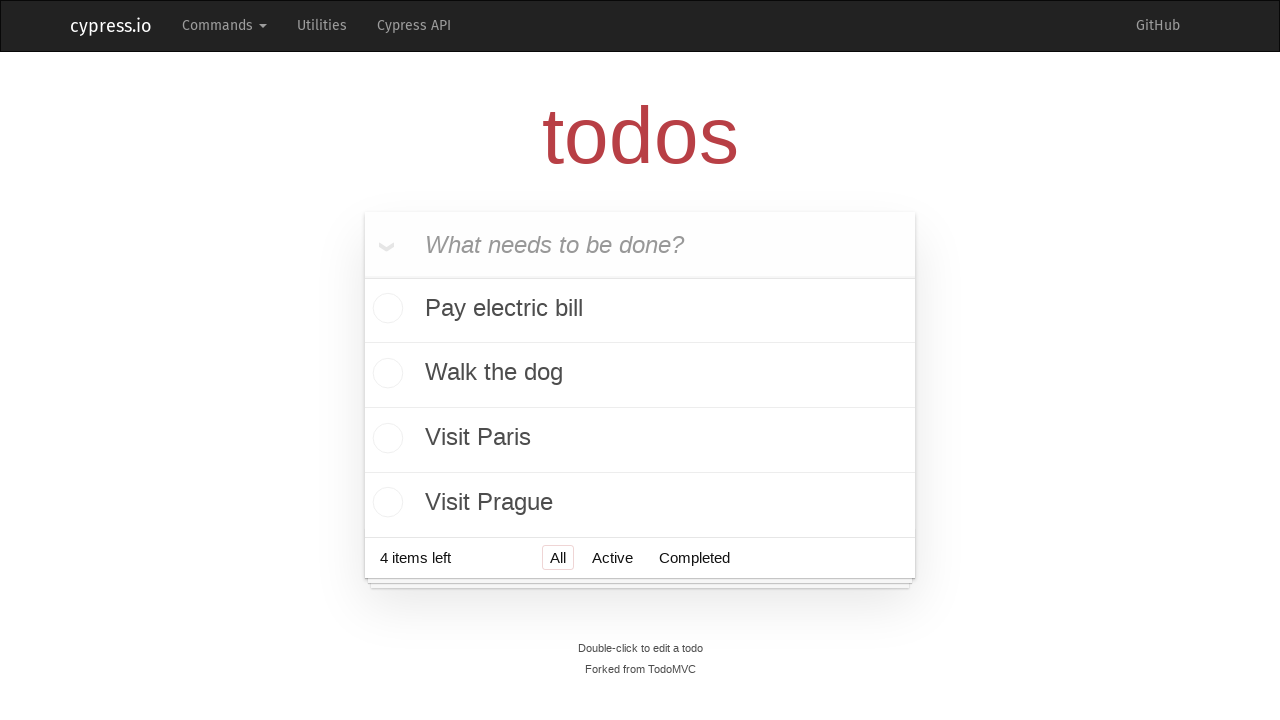

Filled input field with todo 'Visit London' on input[placeholder='What needs to be done?']
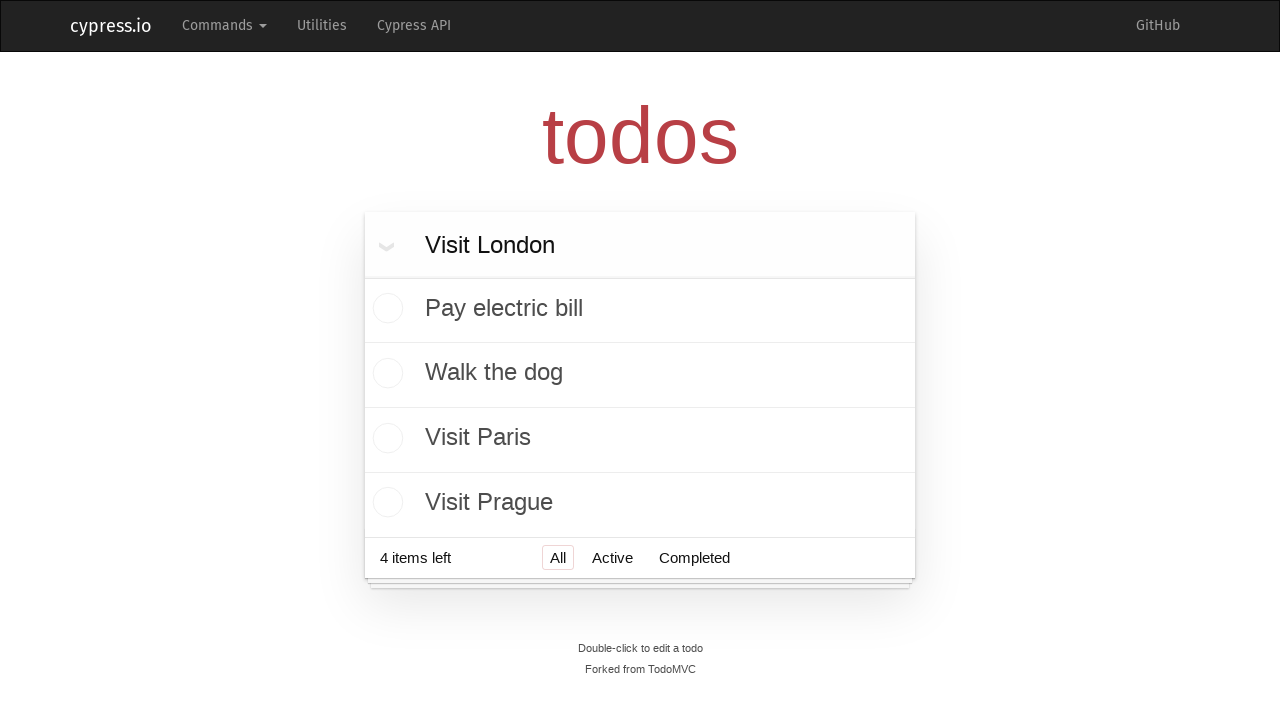

Pressed Enter to add todo 'Visit London' on input[placeholder='What needs to be done?']
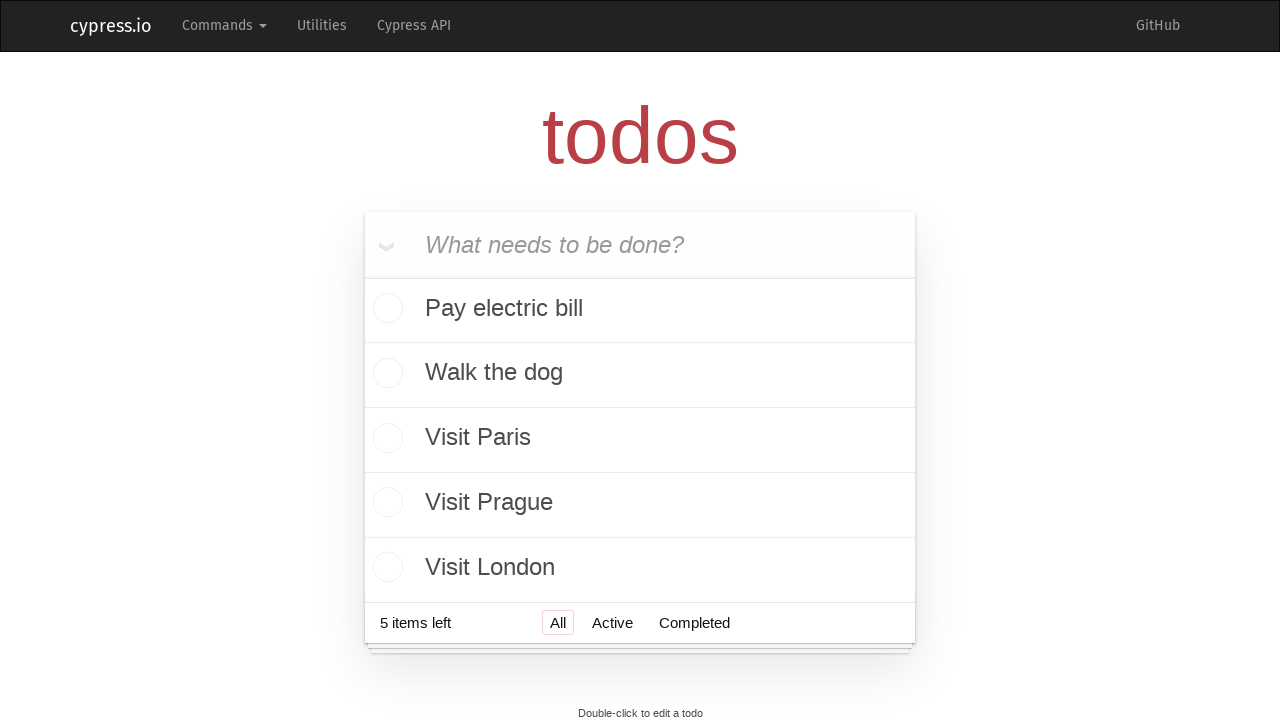

Filled input field with todo 'Visit New York' on input[placeholder='What needs to be done?']
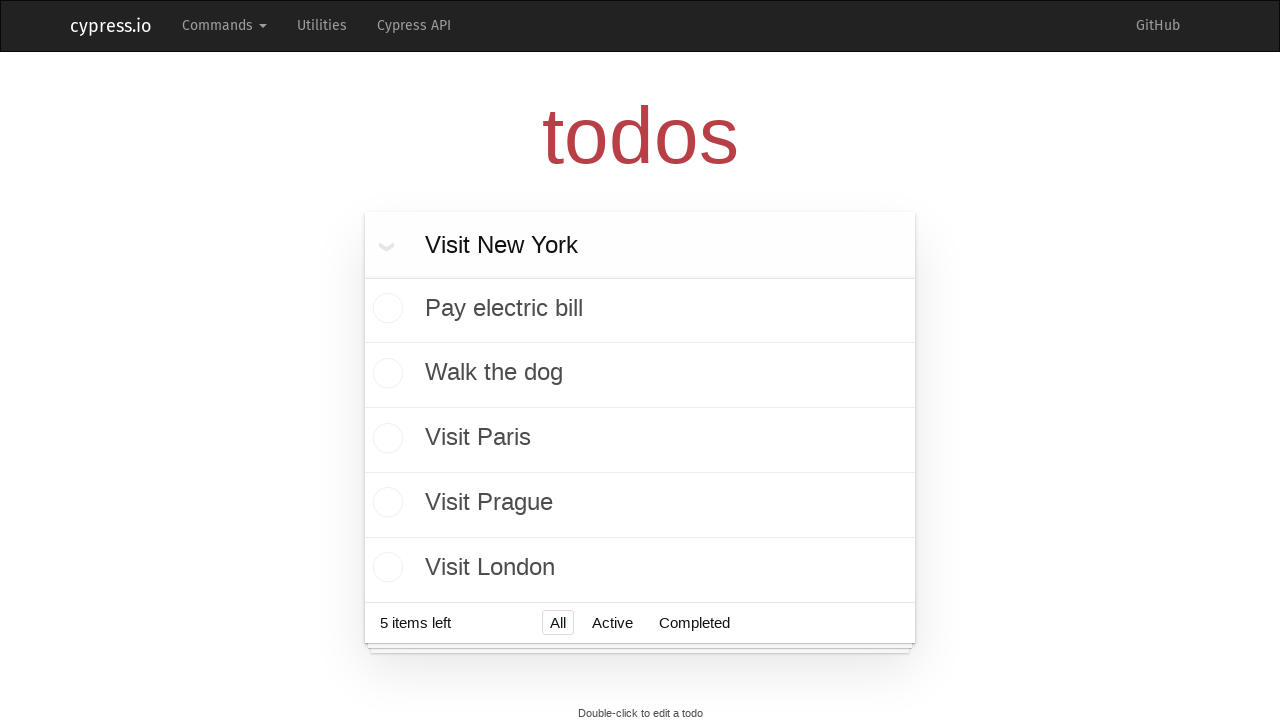

Pressed Enter to add todo 'Visit New York' on input[placeholder='What needs to be done?']
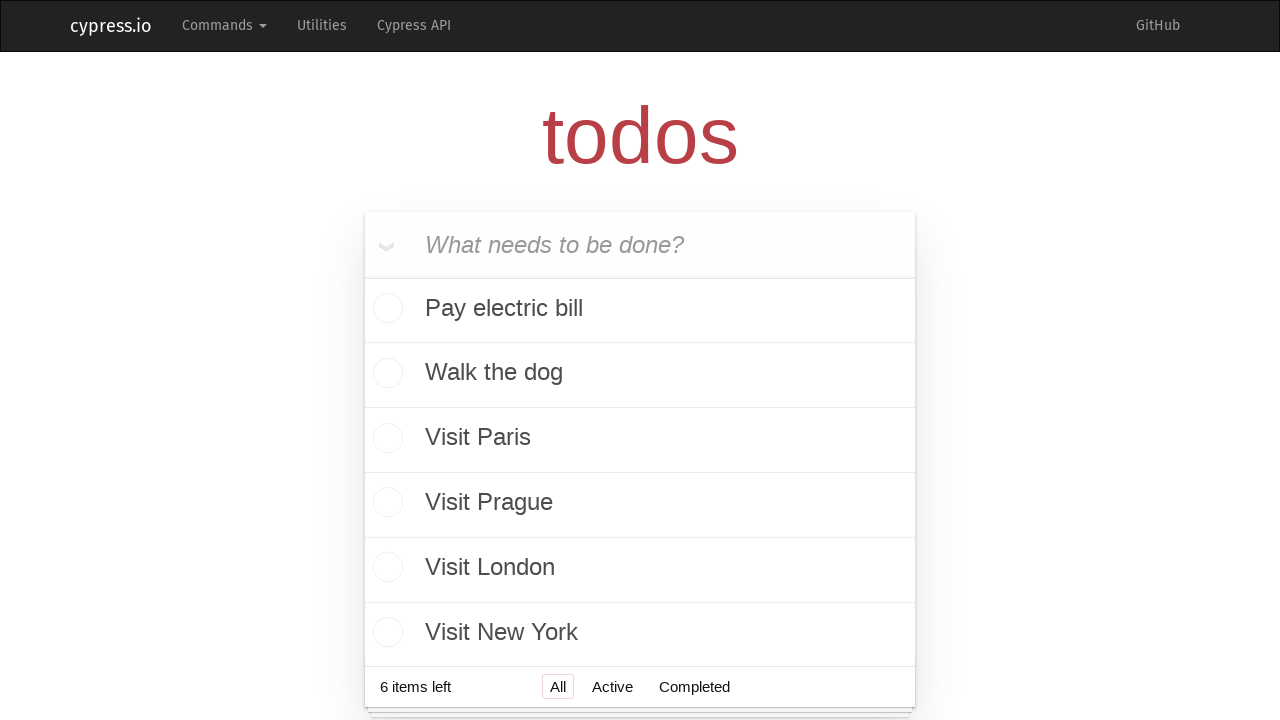

Filled input field with todo 'Visit Belgrade' on input[placeholder='What needs to be done?']
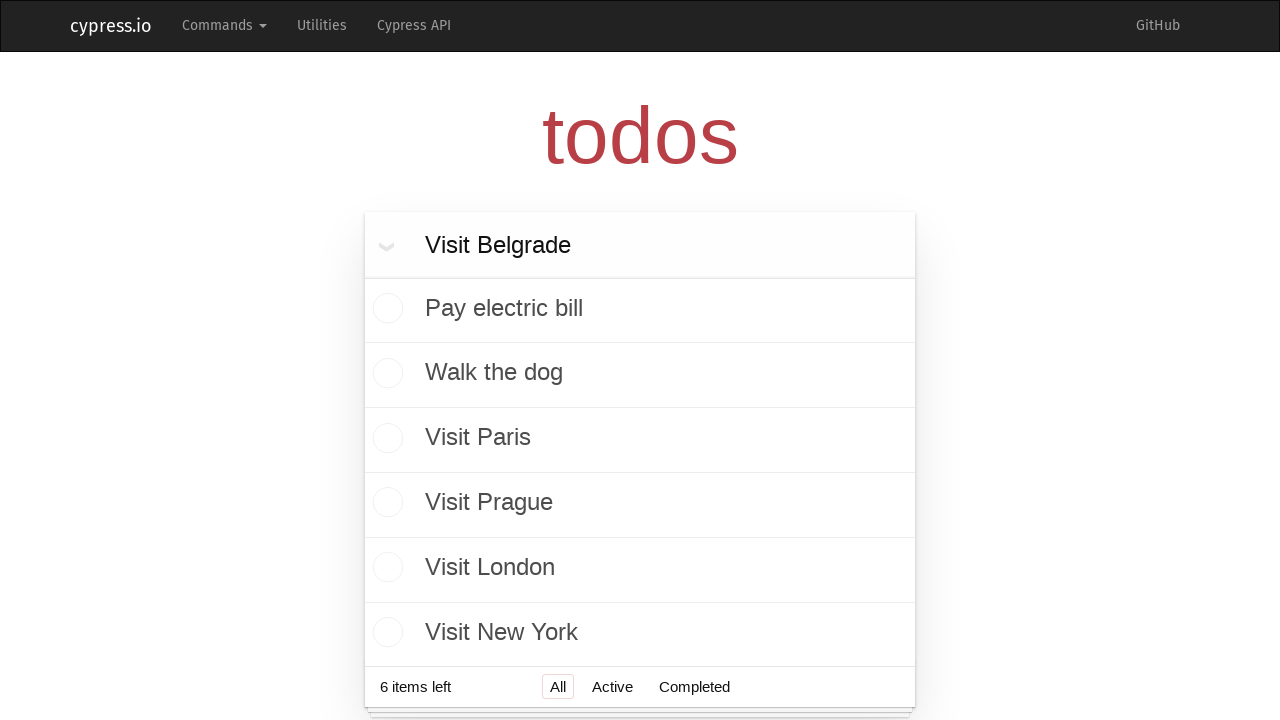

Pressed Enter to add todo 'Visit Belgrade' on input[placeholder='What needs to be done?']
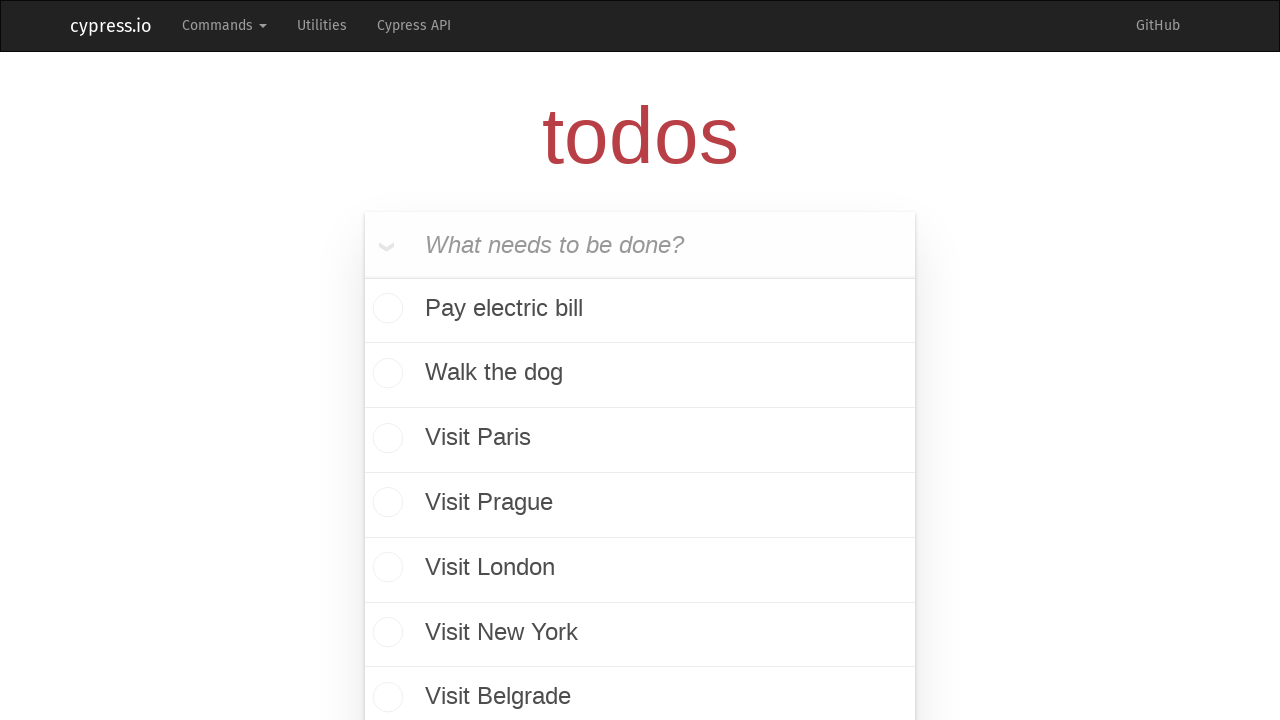

All todo items loaded in the list
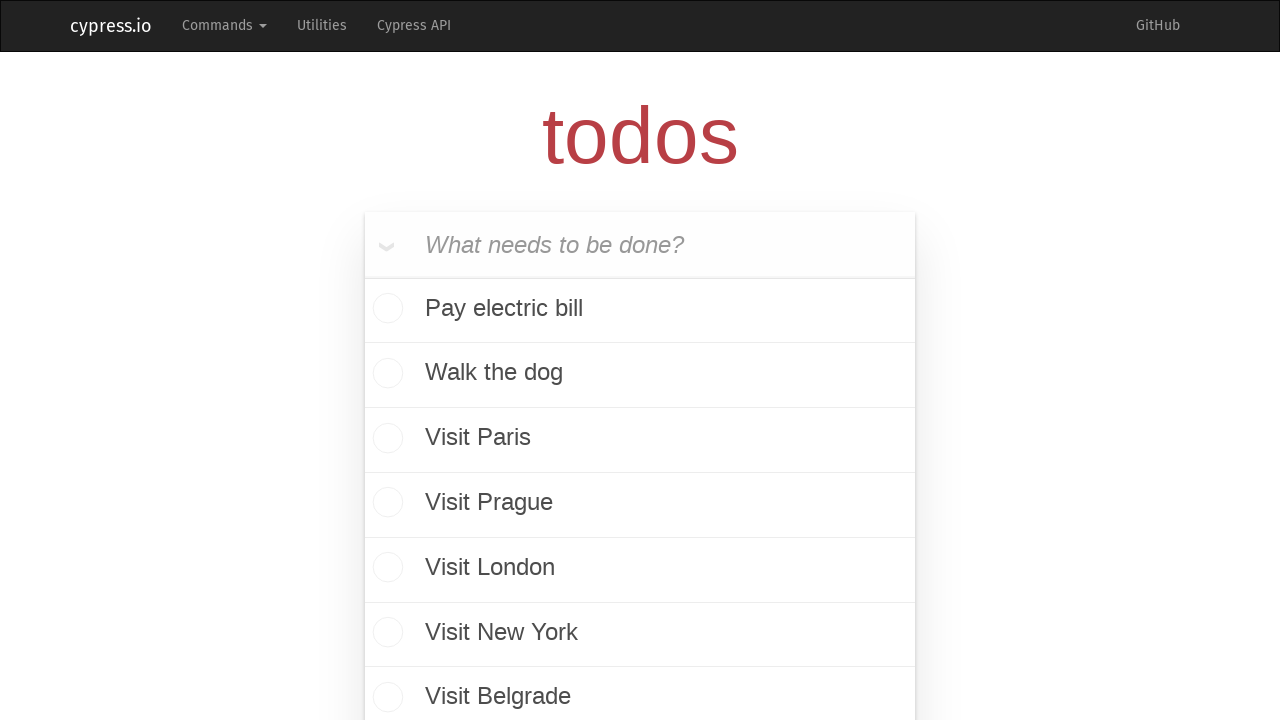

Counted 7 todo items in the list
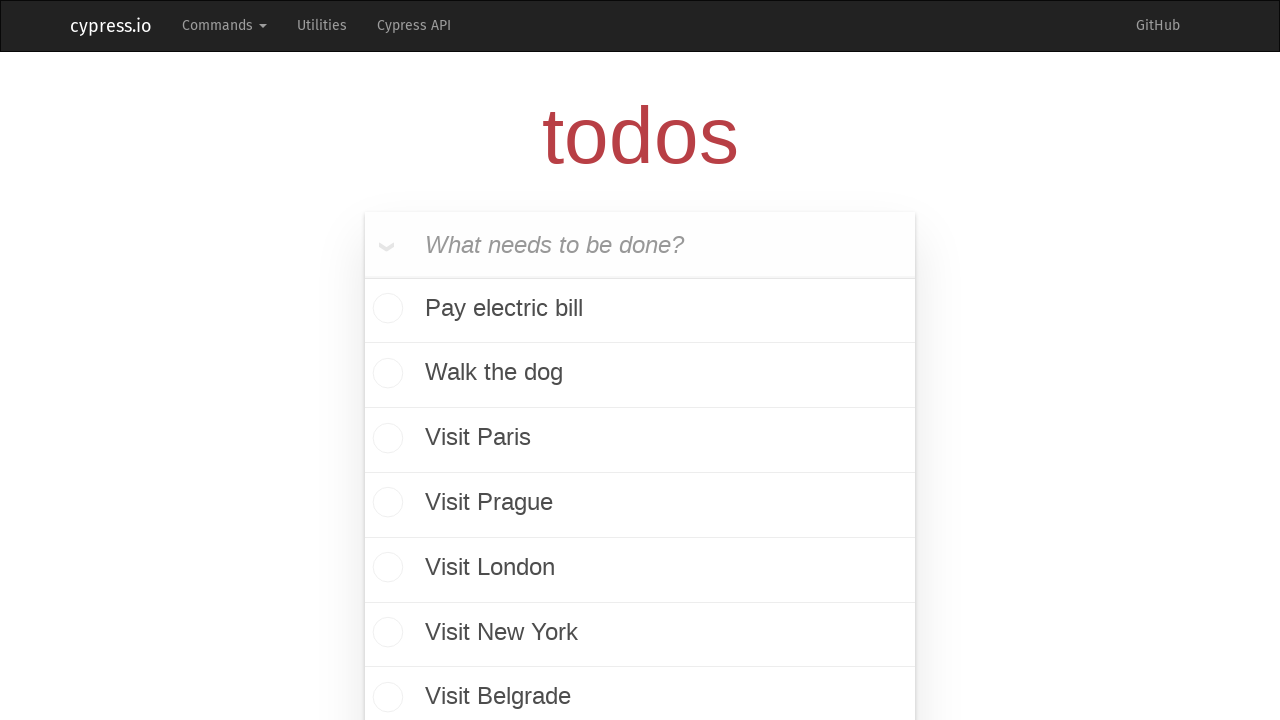

Hovered over first todo item to reveal delete button (iteration 1) at (640, 311) on .todo-list li >> nth=0
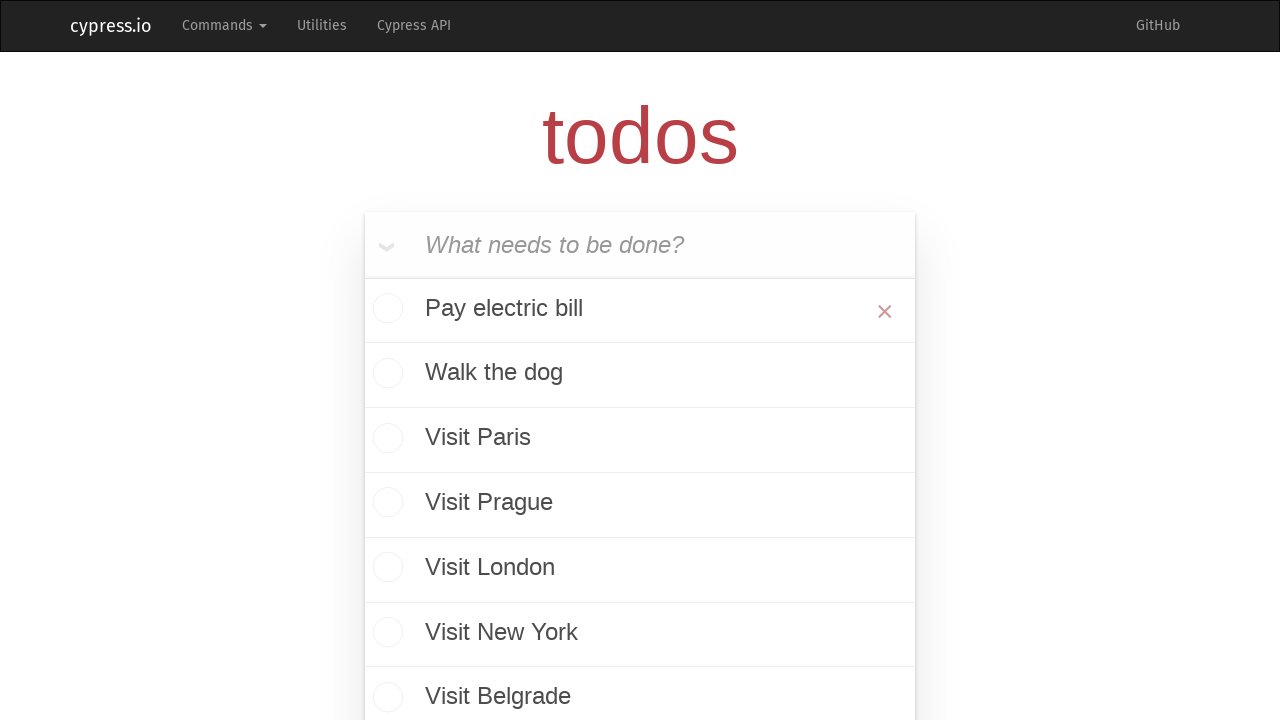

Clicked delete button for todo item (iteration 1) at (885, 311) on .todo-list li >> nth=0 >> button.destroy
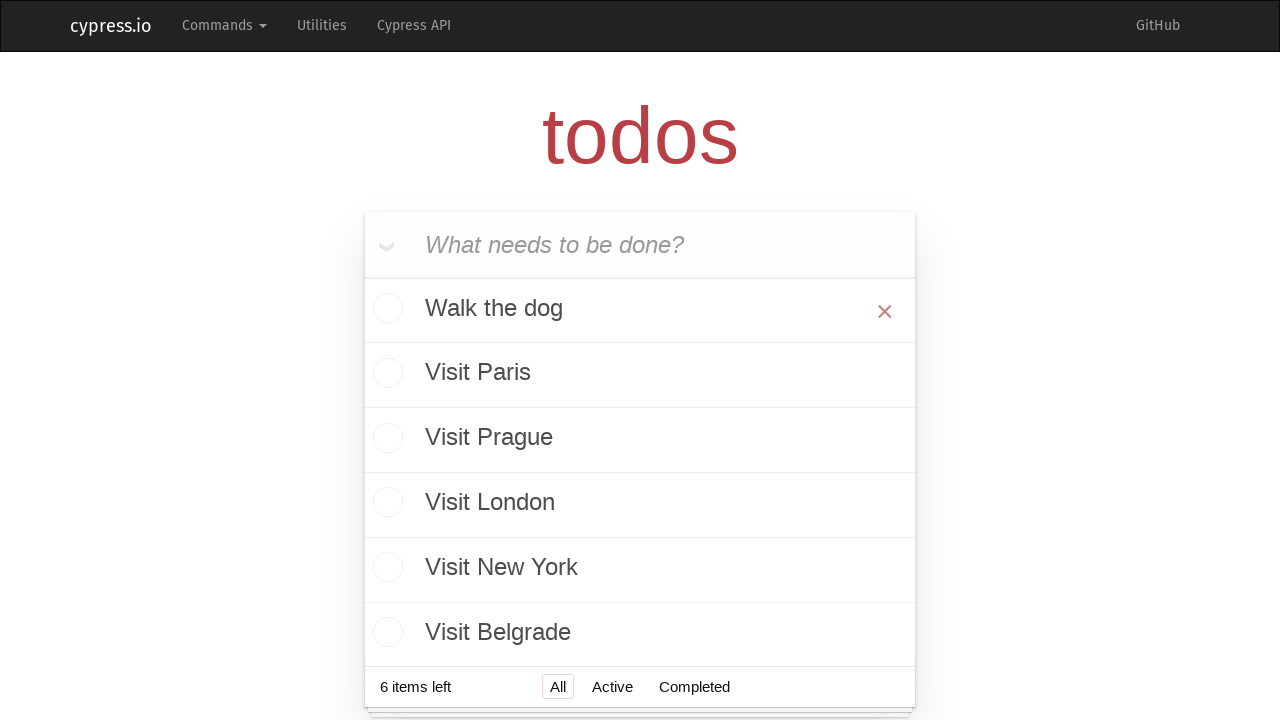

Waited for todo item to be removed from list (iteration 1)
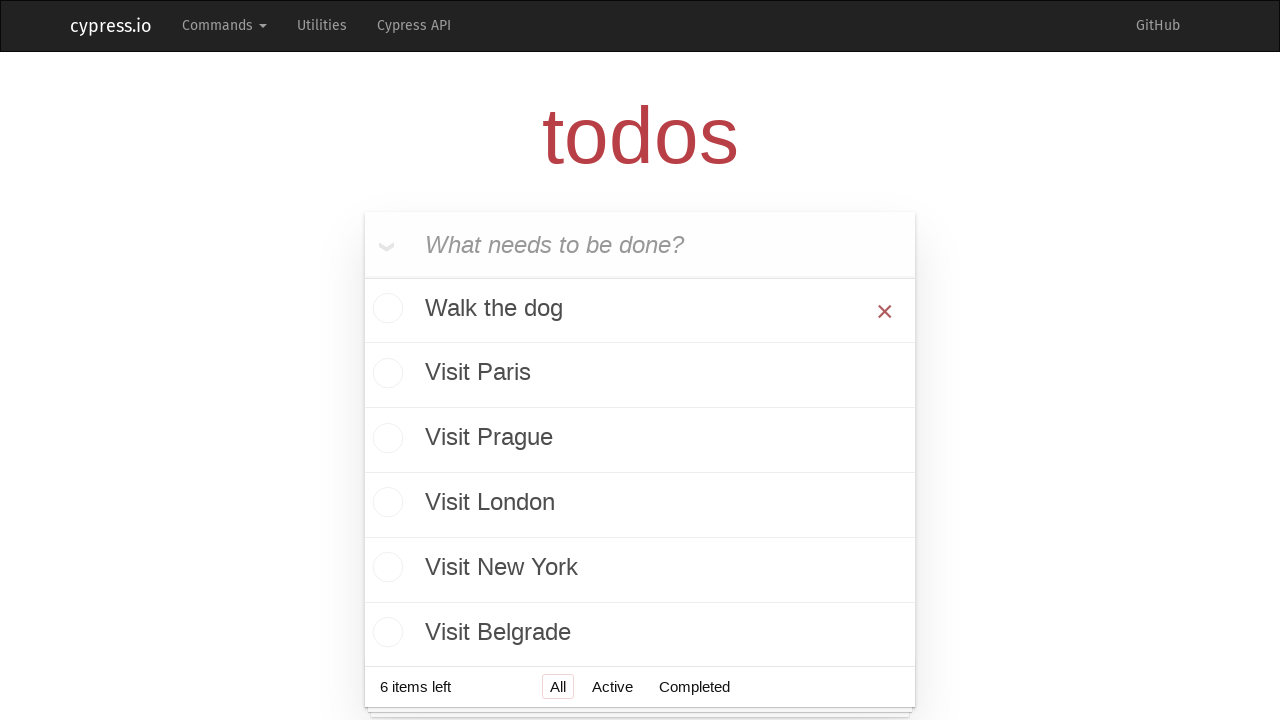

Hovered over first todo item to reveal delete button (iteration 2) at (640, 311) on .todo-list li >> nth=0
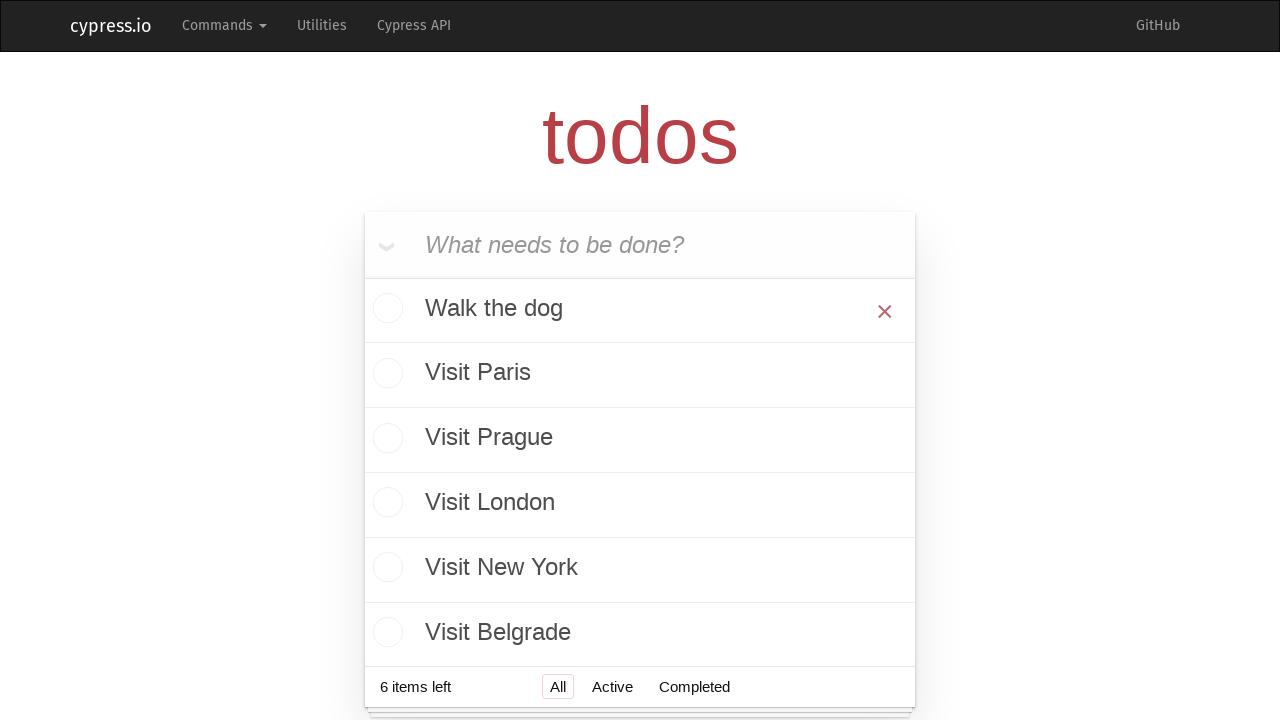

Clicked delete button for todo item (iteration 2) at (885, 311) on .todo-list li >> nth=0 >> button.destroy
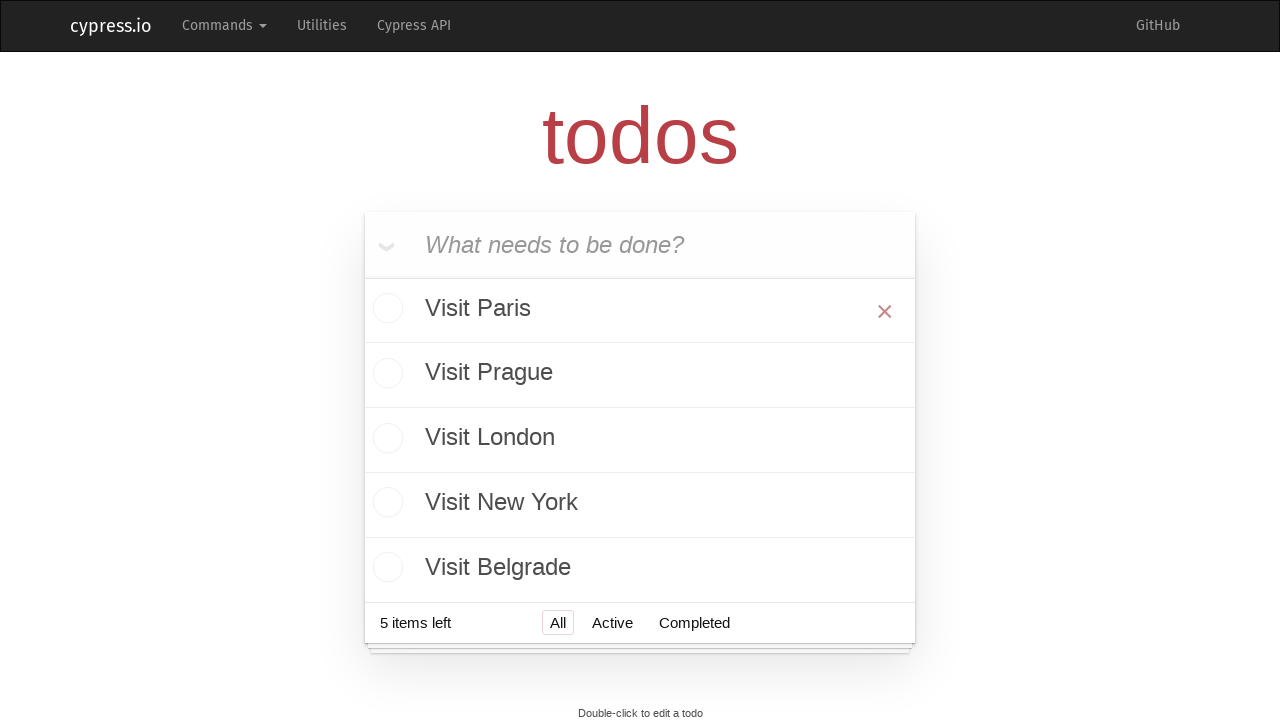

Waited for todo item to be removed from list (iteration 2)
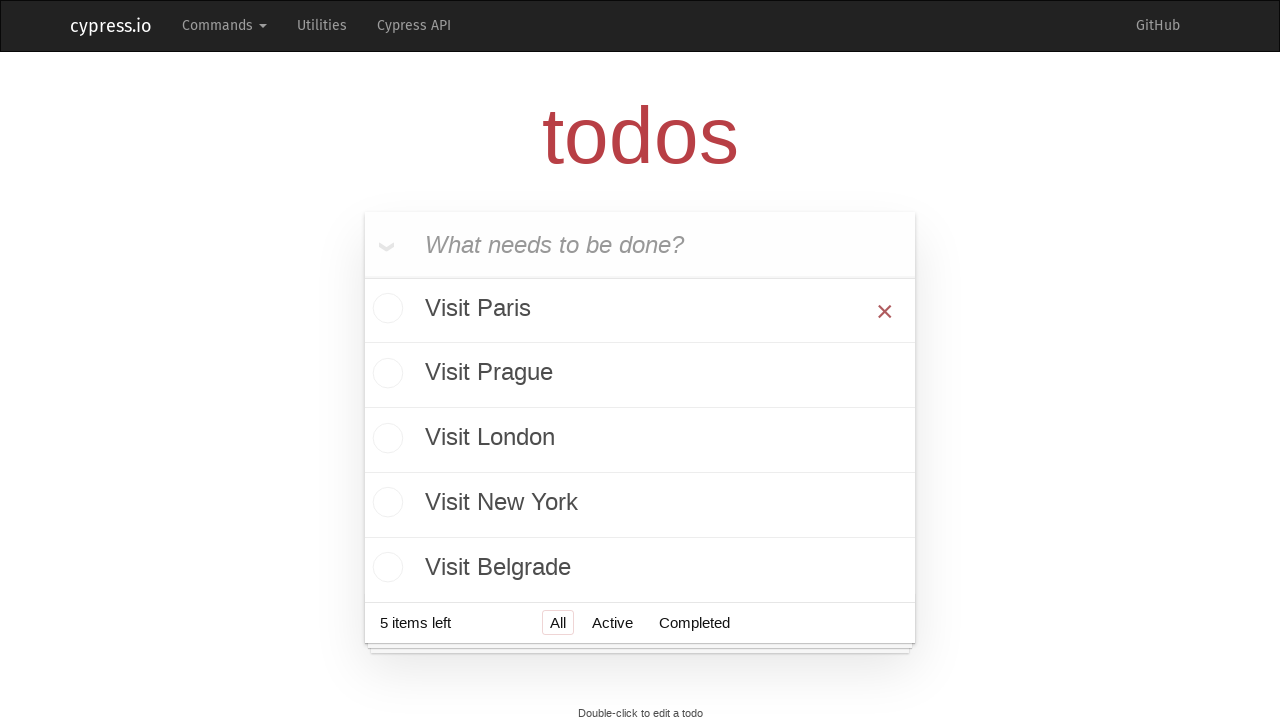

Hovered over first todo item to reveal delete button (iteration 3) at (640, 311) on .todo-list li >> nth=0
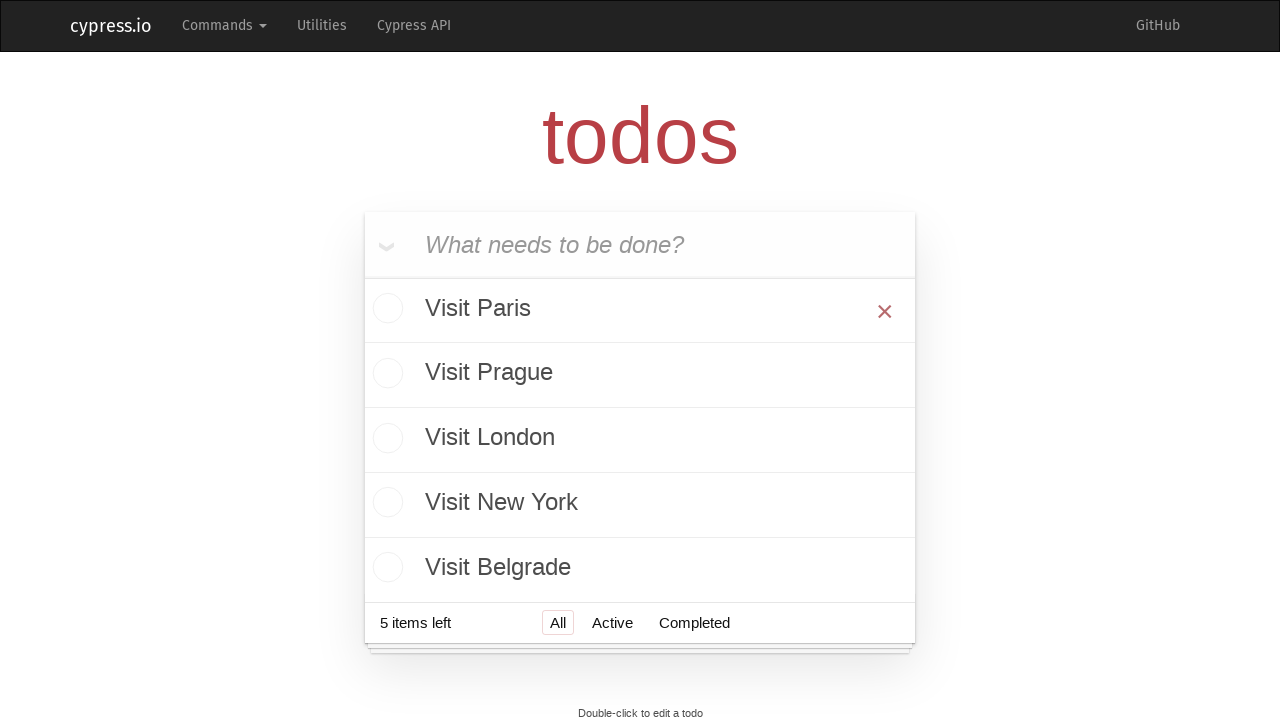

Clicked delete button for todo item (iteration 3) at (885, 311) on .todo-list li >> nth=0 >> button.destroy
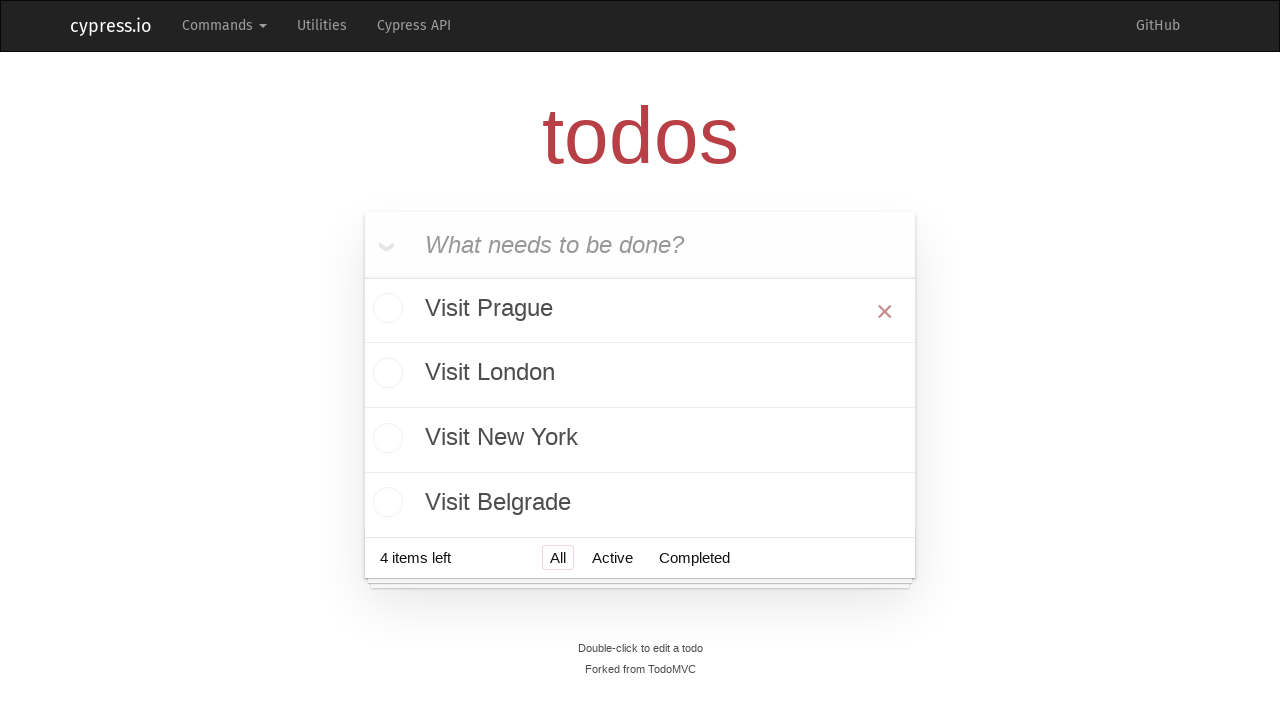

Waited for todo item to be removed from list (iteration 3)
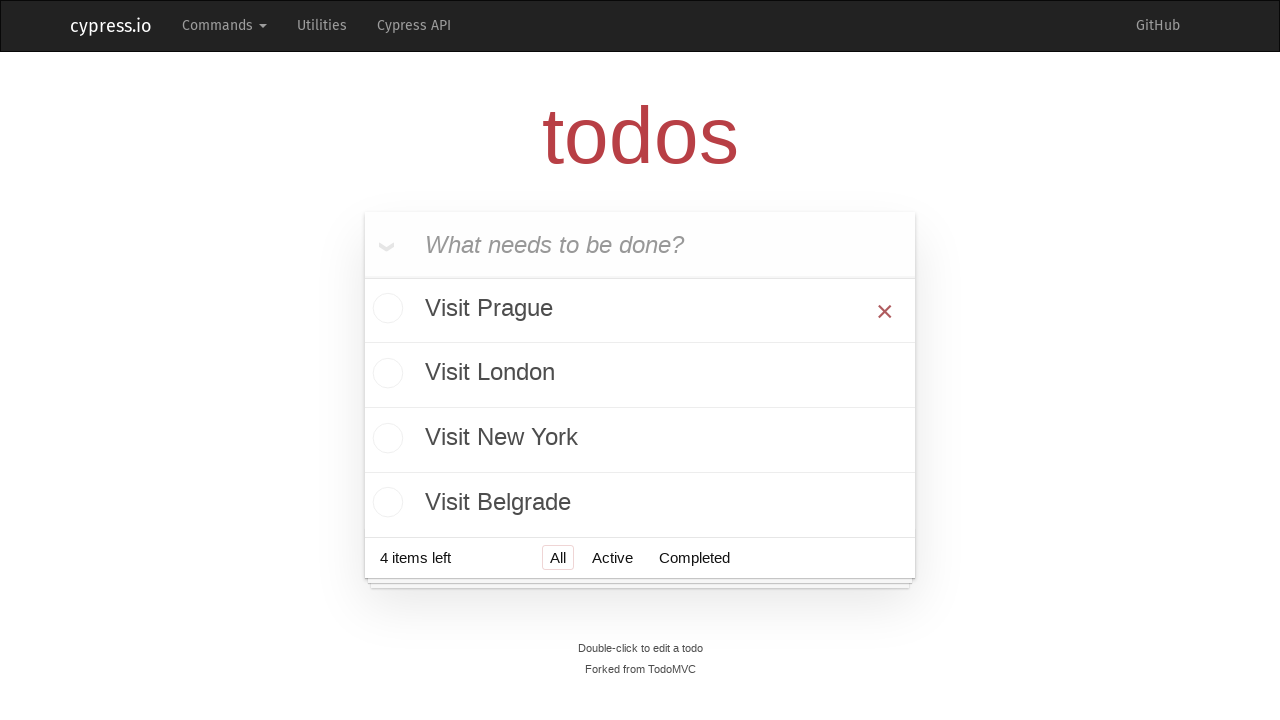

Hovered over first todo item to reveal delete button (iteration 4) at (640, 311) on .todo-list li >> nth=0
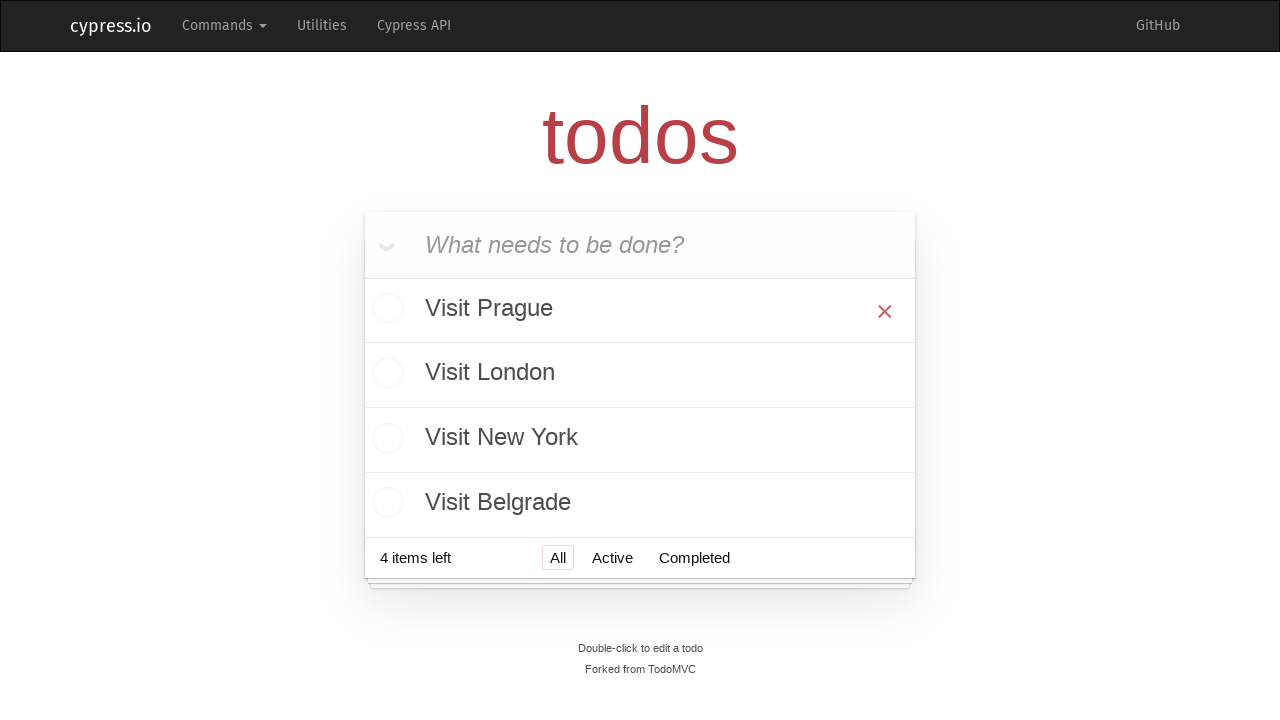

Clicked delete button for todo item (iteration 4) at (885, 311) on .todo-list li >> nth=0 >> button.destroy
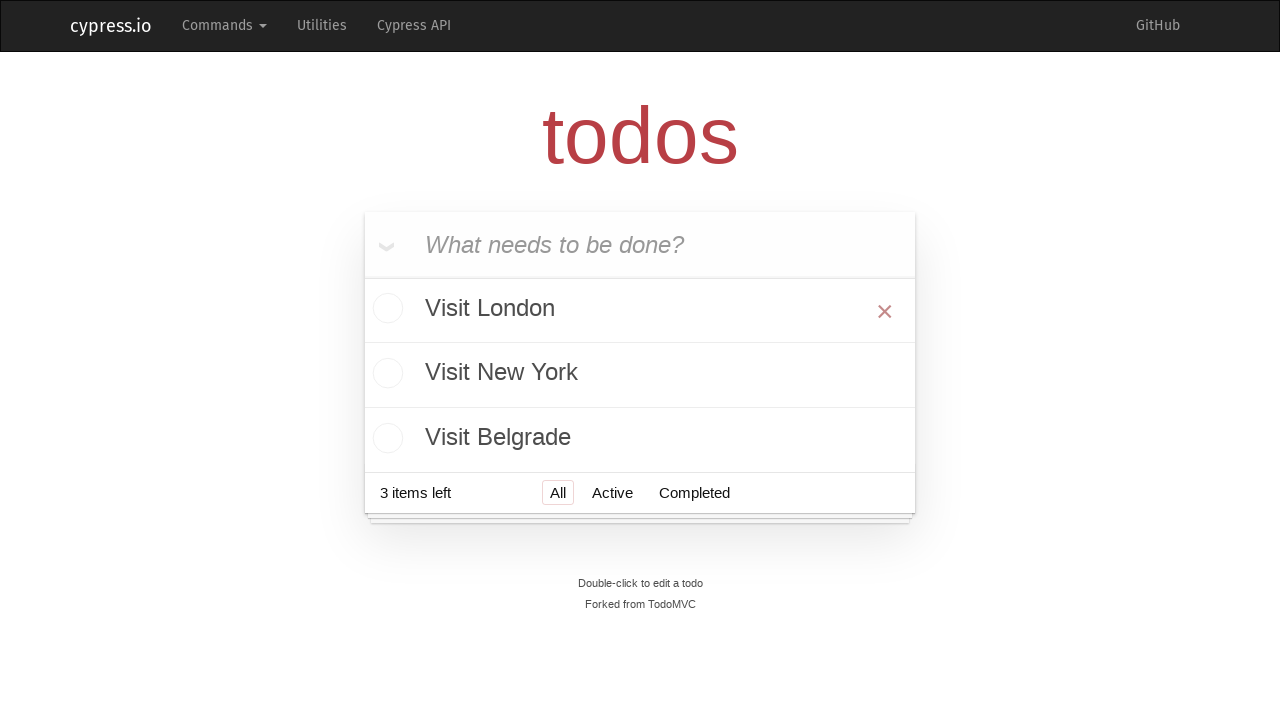

Waited for todo item to be removed from list (iteration 4)
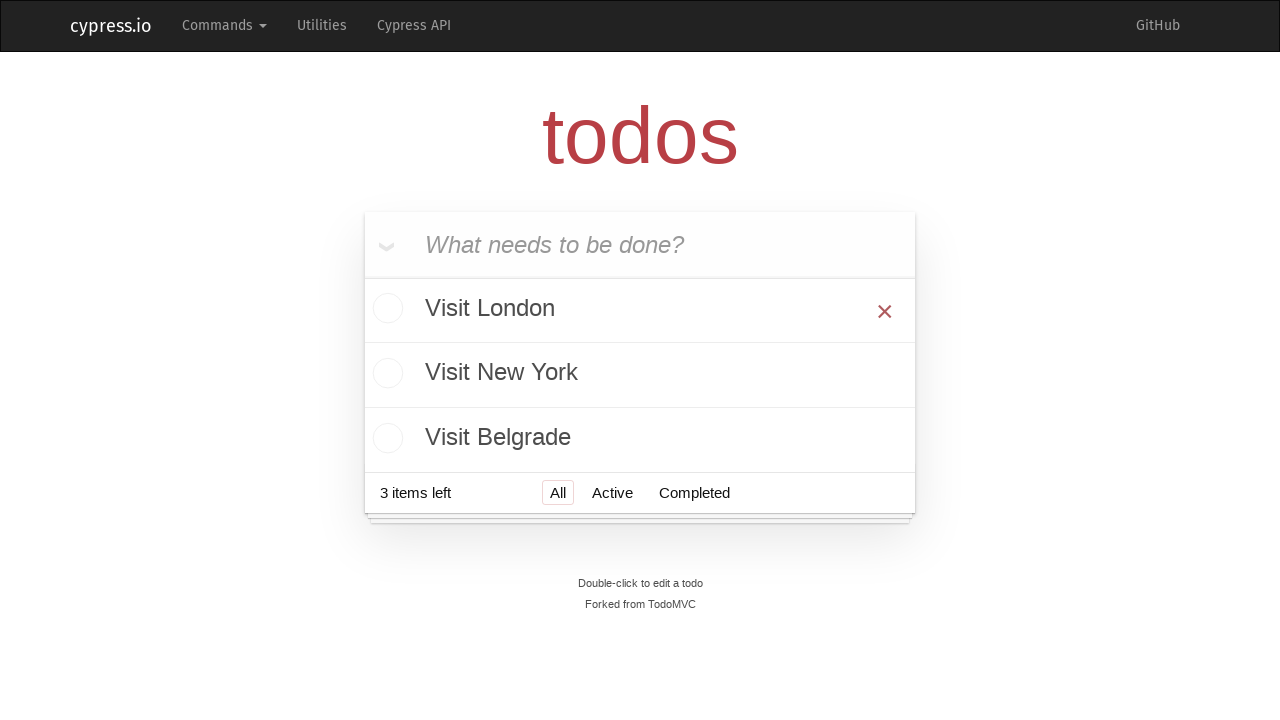

Hovered over first todo item to reveal delete button (iteration 5) at (640, 311) on .todo-list li >> nth=0
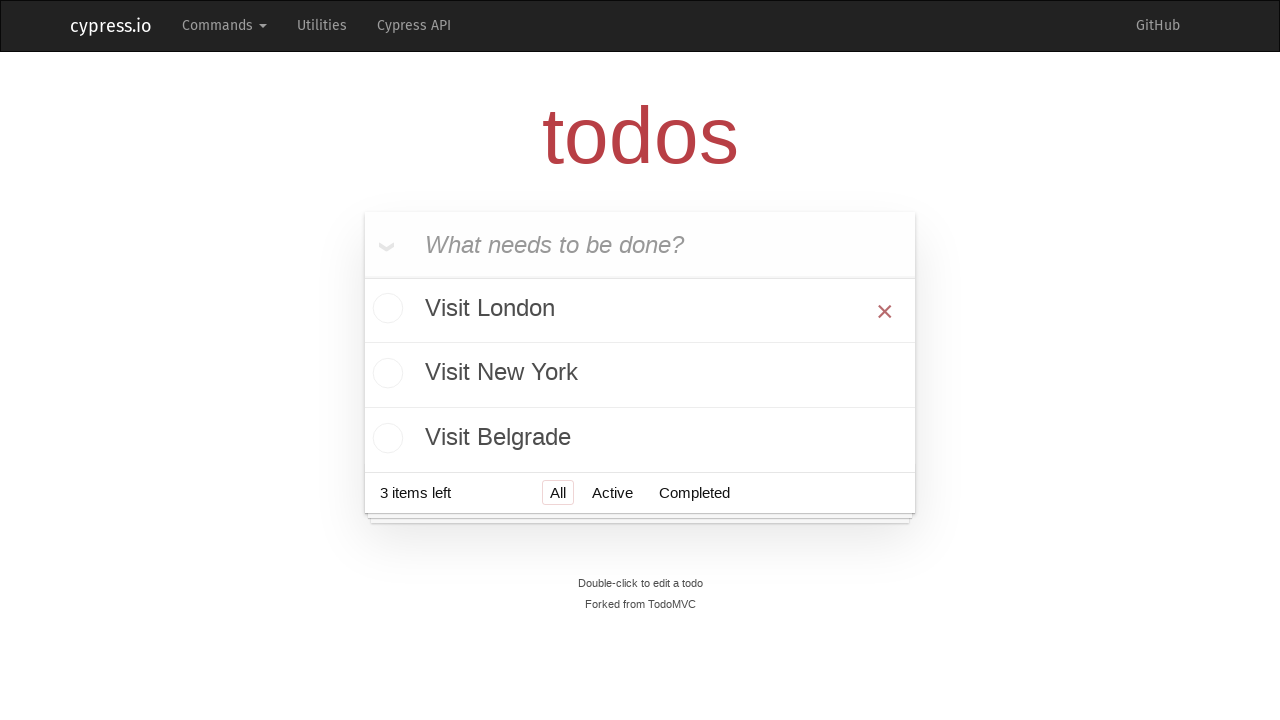

Clicked delete button for todo item (iteration 5) at (885, 311) on .todo-list li >> nth=0 >> button.destroy
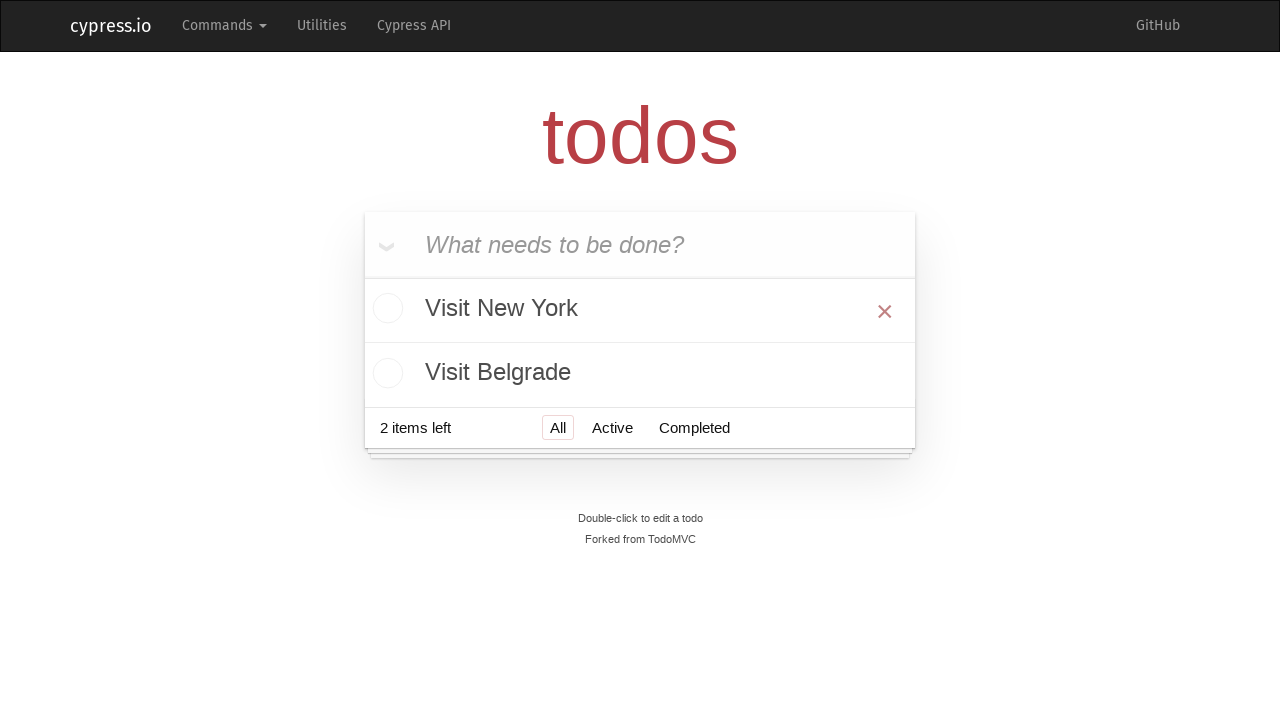

Waited for todo item to be removed from list (iteration 5)
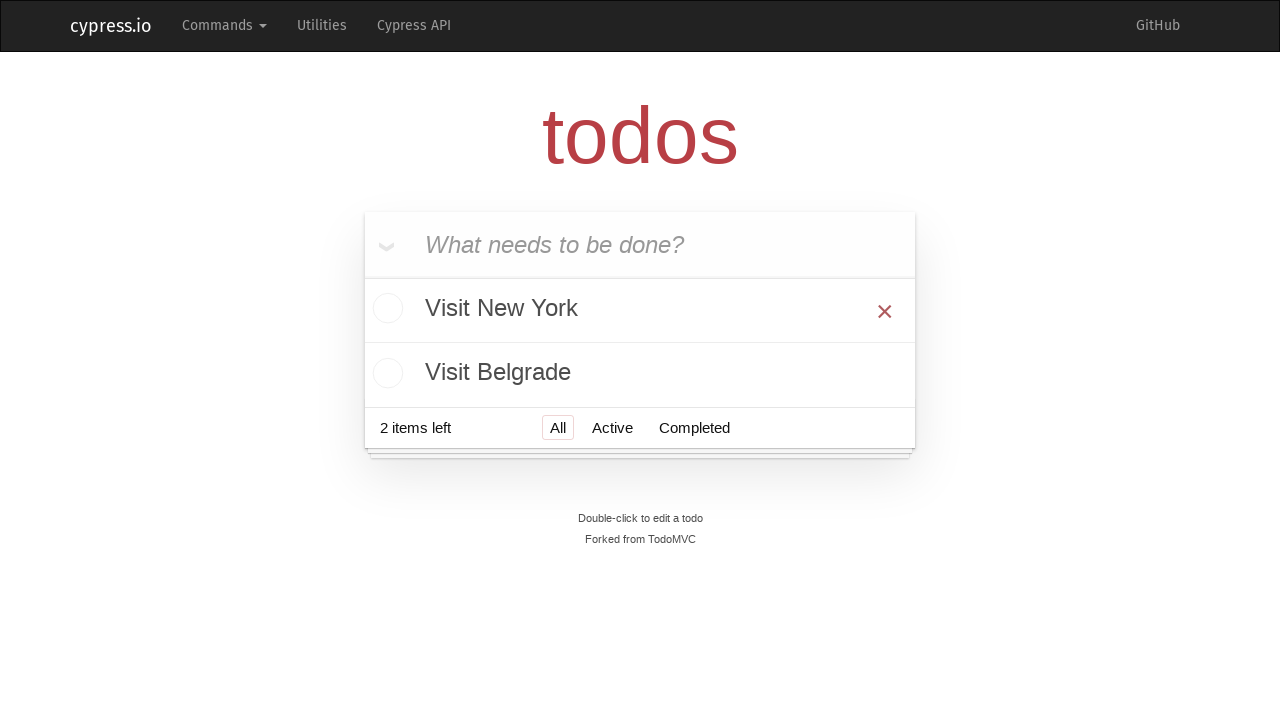

Hovered over first todo item to reveal delete button (iteration 6) at (640, 311) on .todo-list li >> nth=0
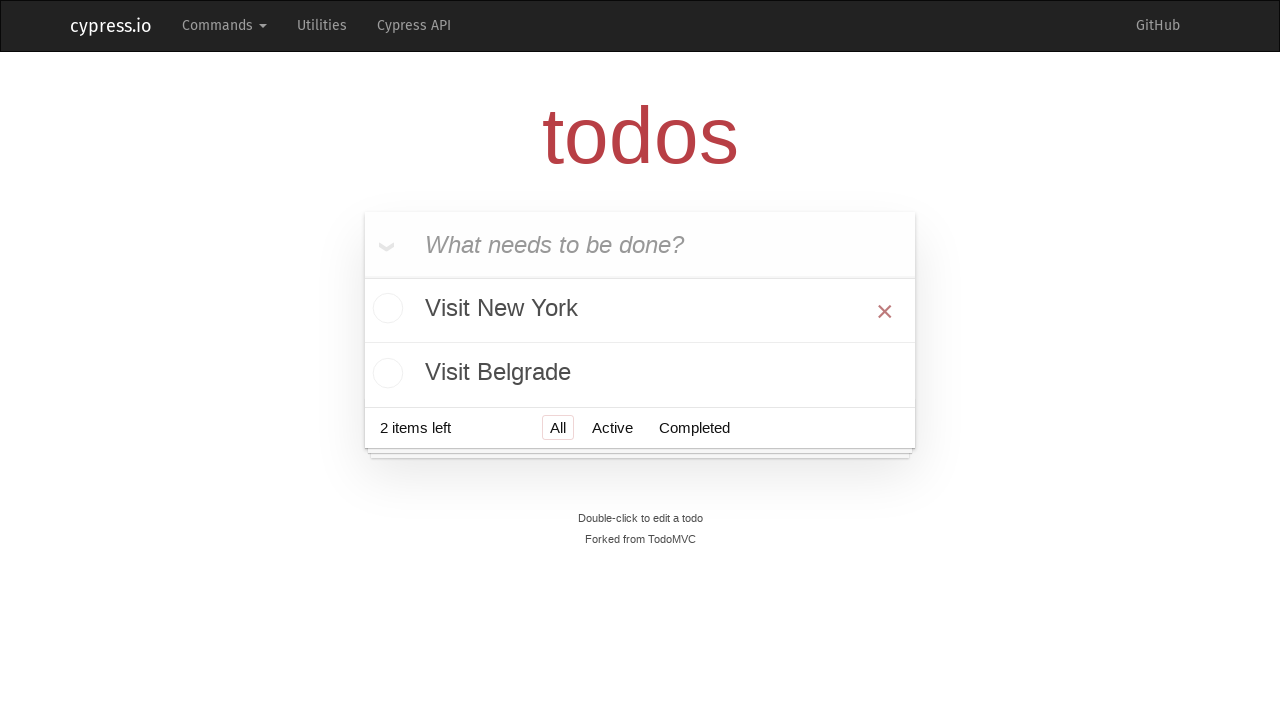

Clicked delete button for todo item (iteration 6) at (885, 311) on .todo-list li >> nth=0 >> button.destroy
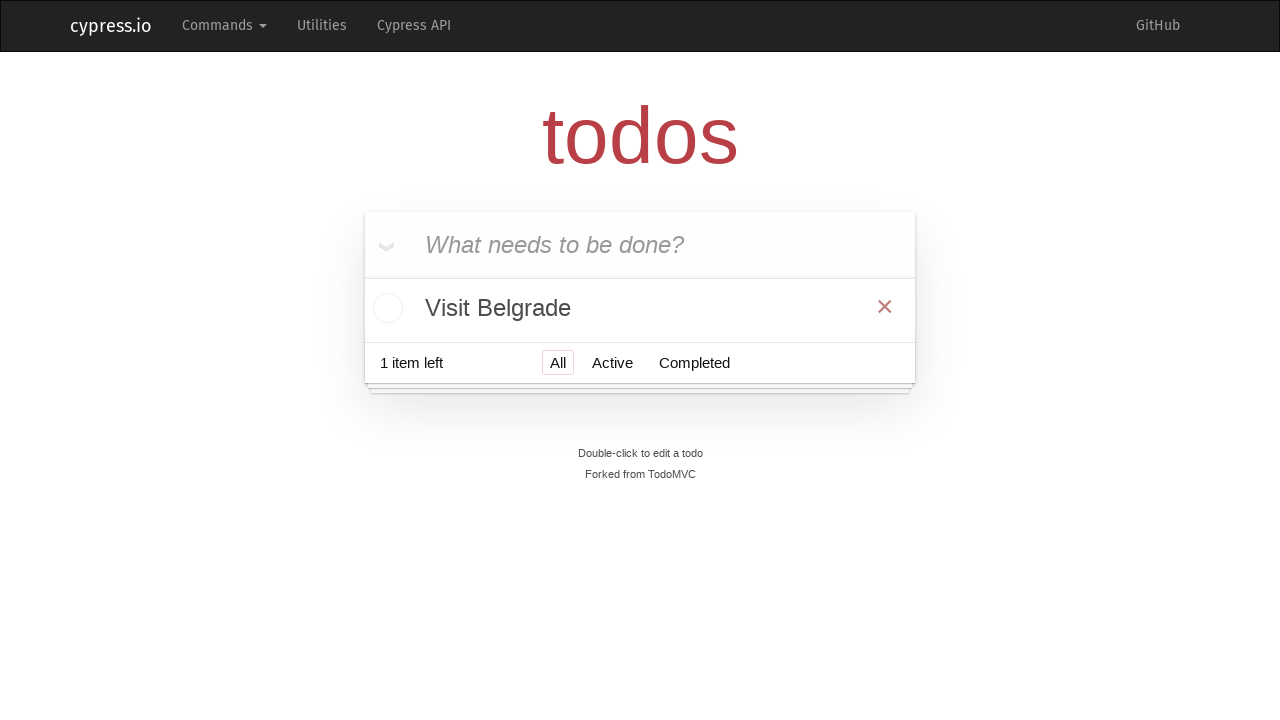

Waited for todo item to be removed from list (iteration 6)
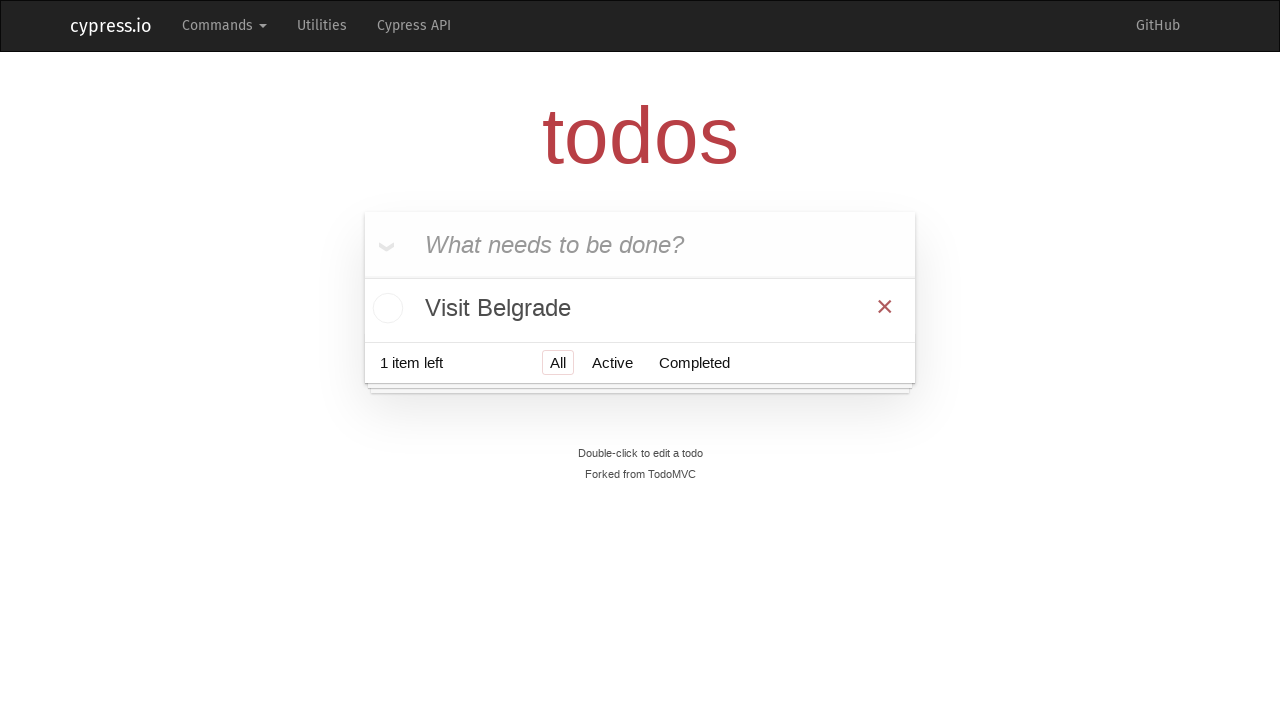

Hovered over first todo item to reveal delete button (iteration 7) at (640, 308) on .todo-list li >> nth=0
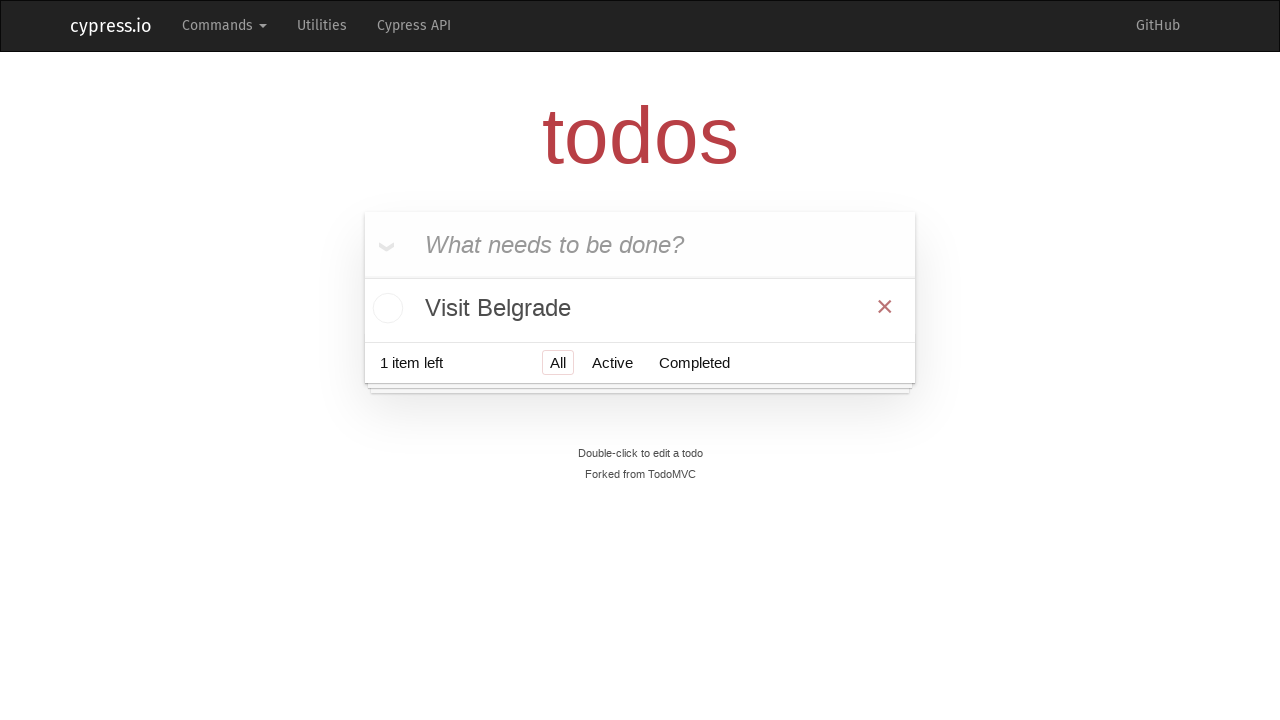

Clicked delete button for todo item (iteration 7) at (885, 306) on .todo-list li >> nth=0 >> button.destroy
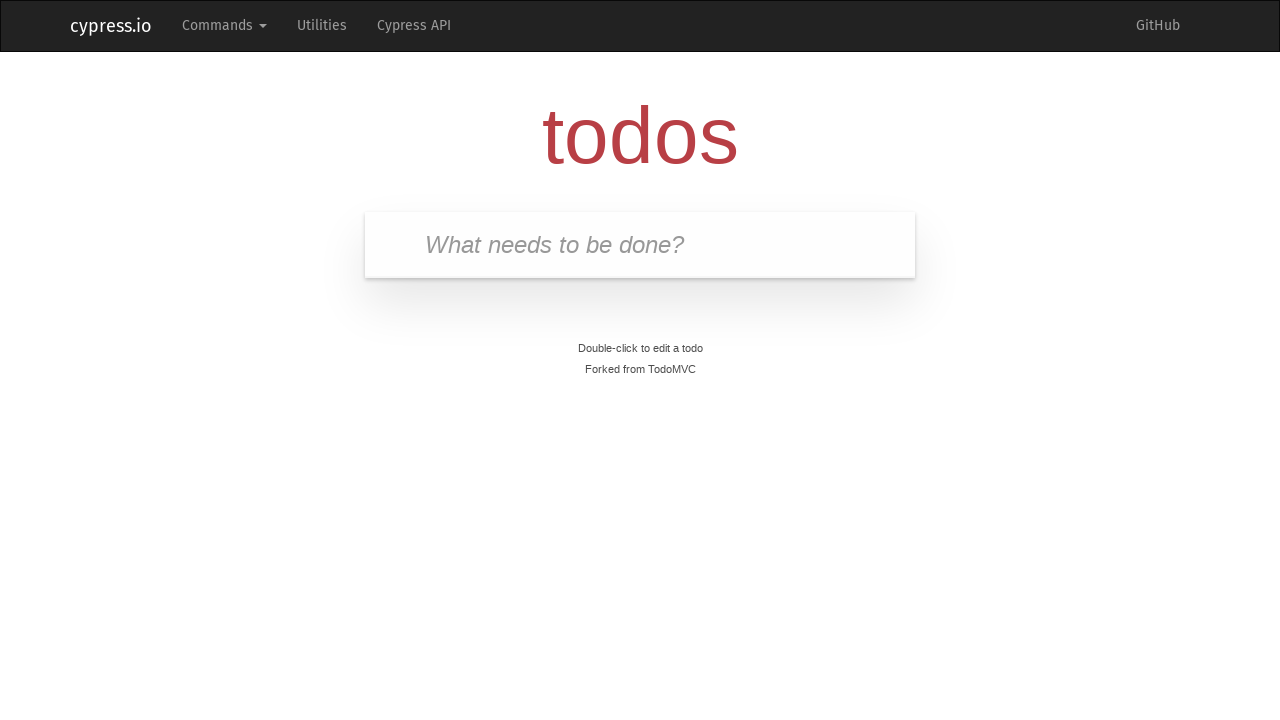

Waited for todo item to be removed from list (iteration 7)
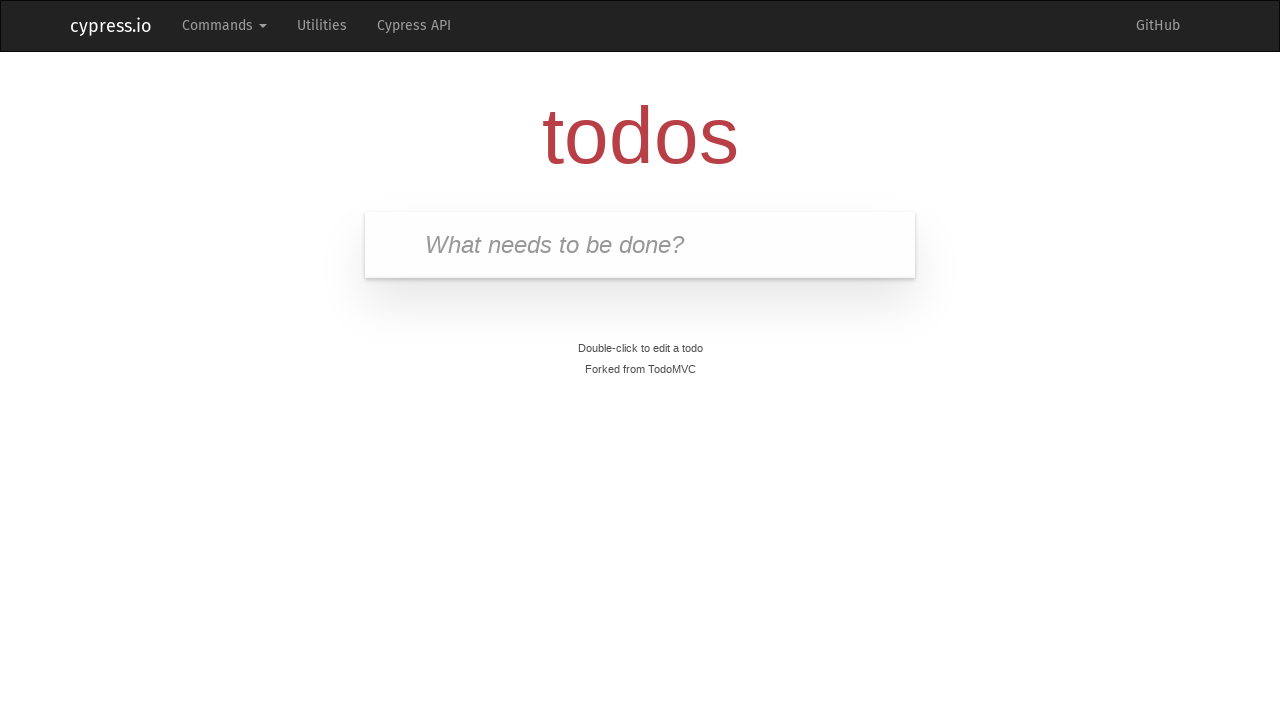

Verified that all todo items have been deleted and list is empty
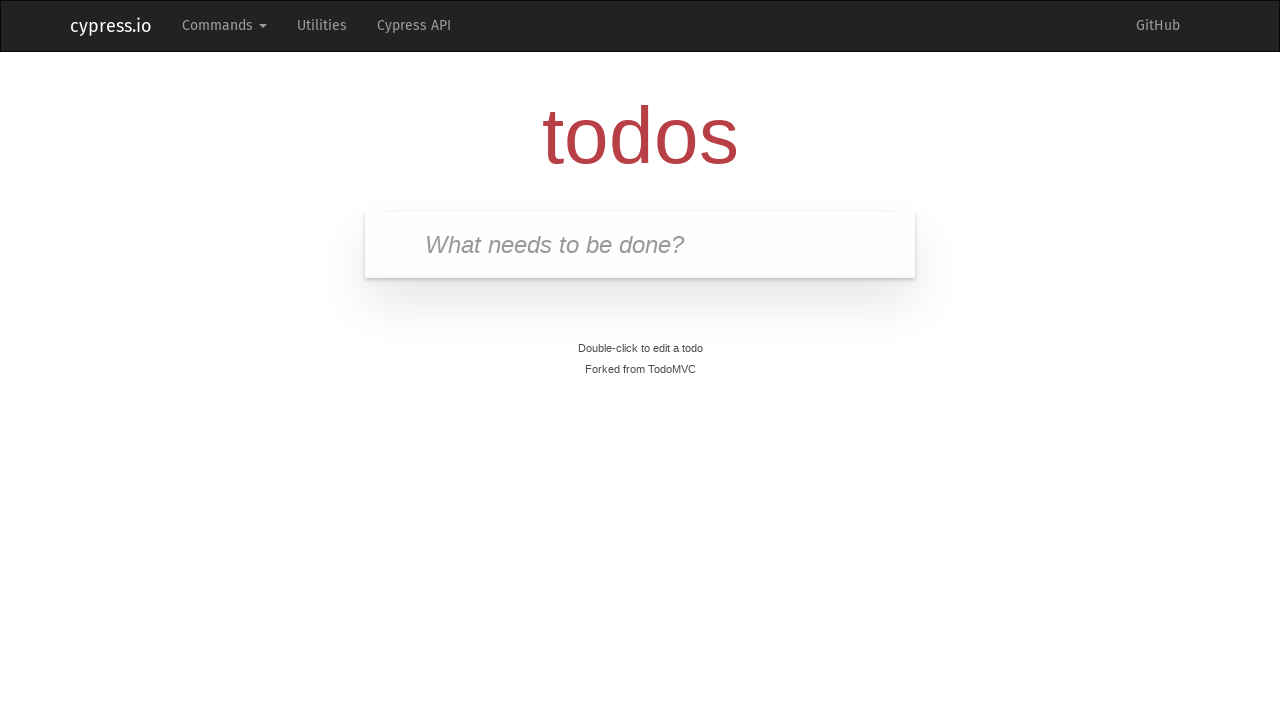

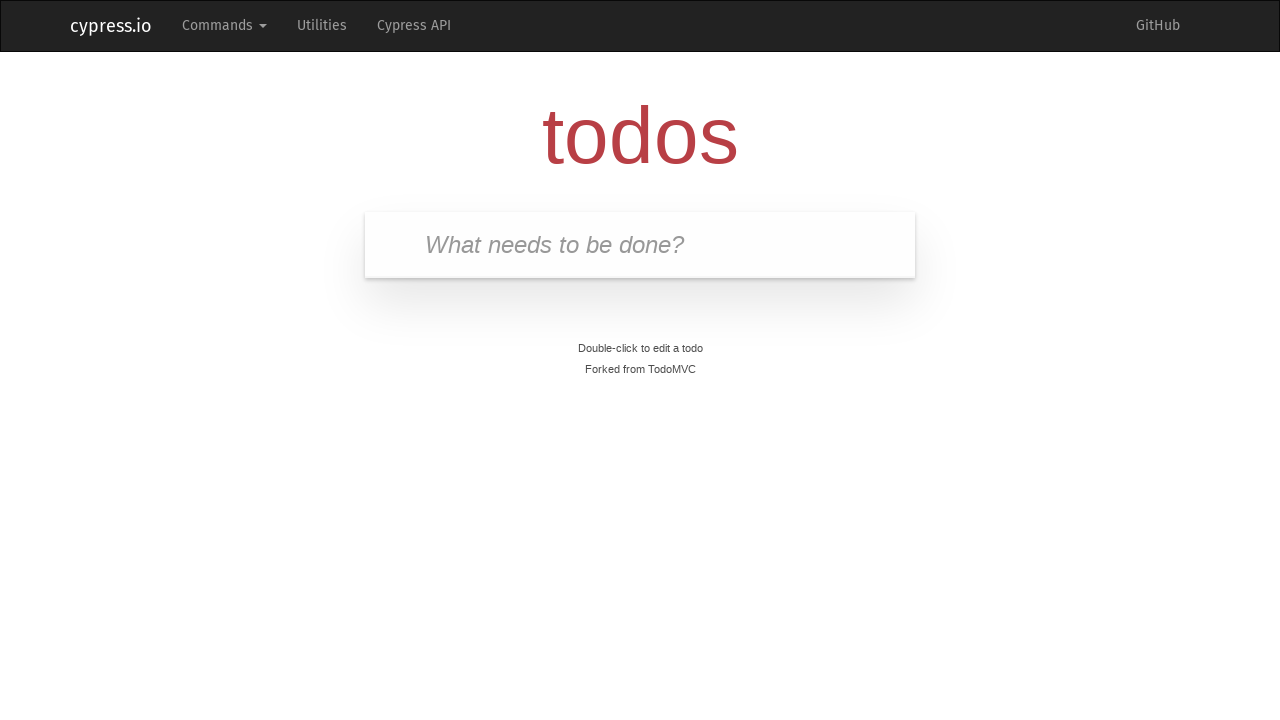